Tests an online addition calculator by entering two numbers into the input fields and interacting with the calculator interface.

Starting URL: https://www.marshu.com/articles/calculate-addition-calculator-add-two-numbers.php

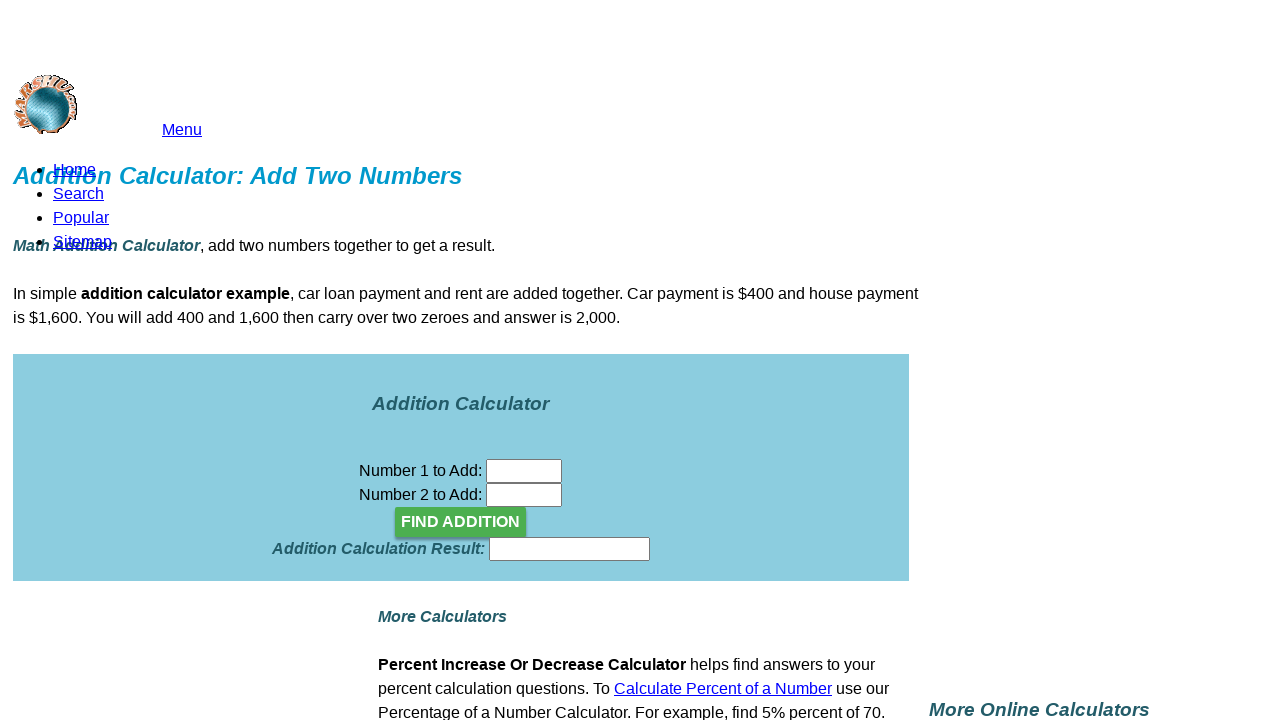

Waited for page to load
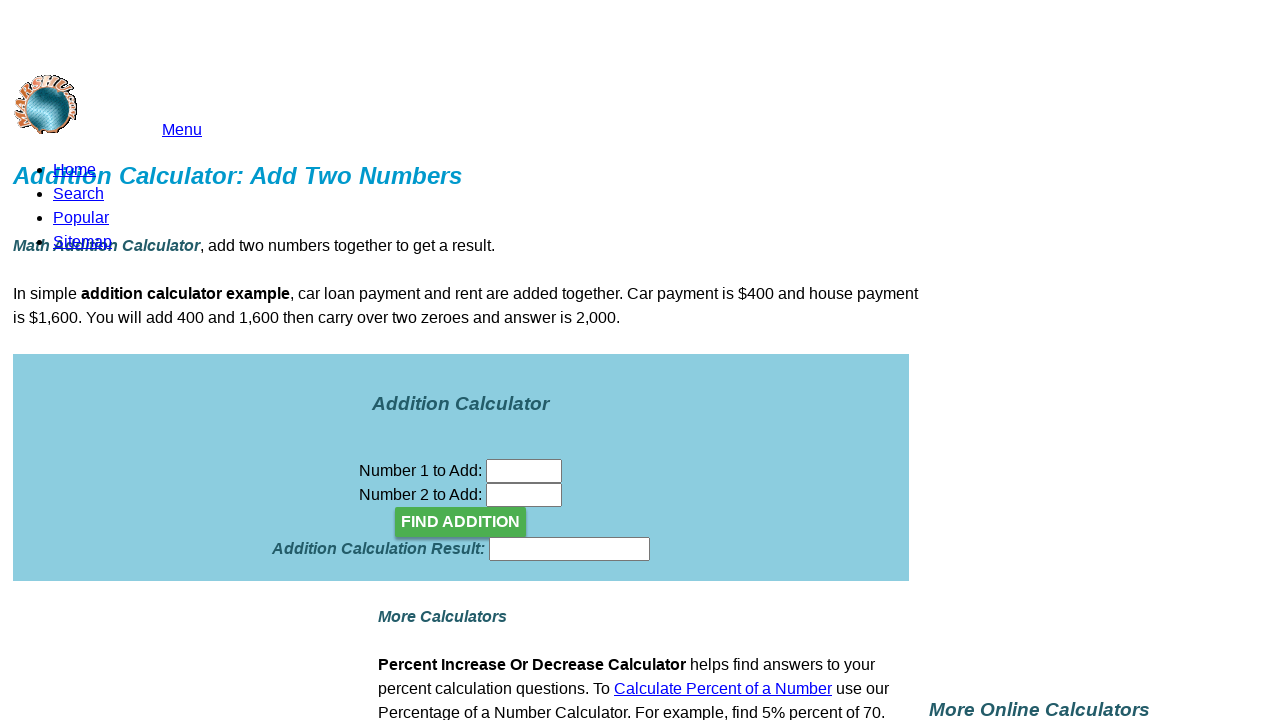

Entered '123' into the first input field on input[name='n01']
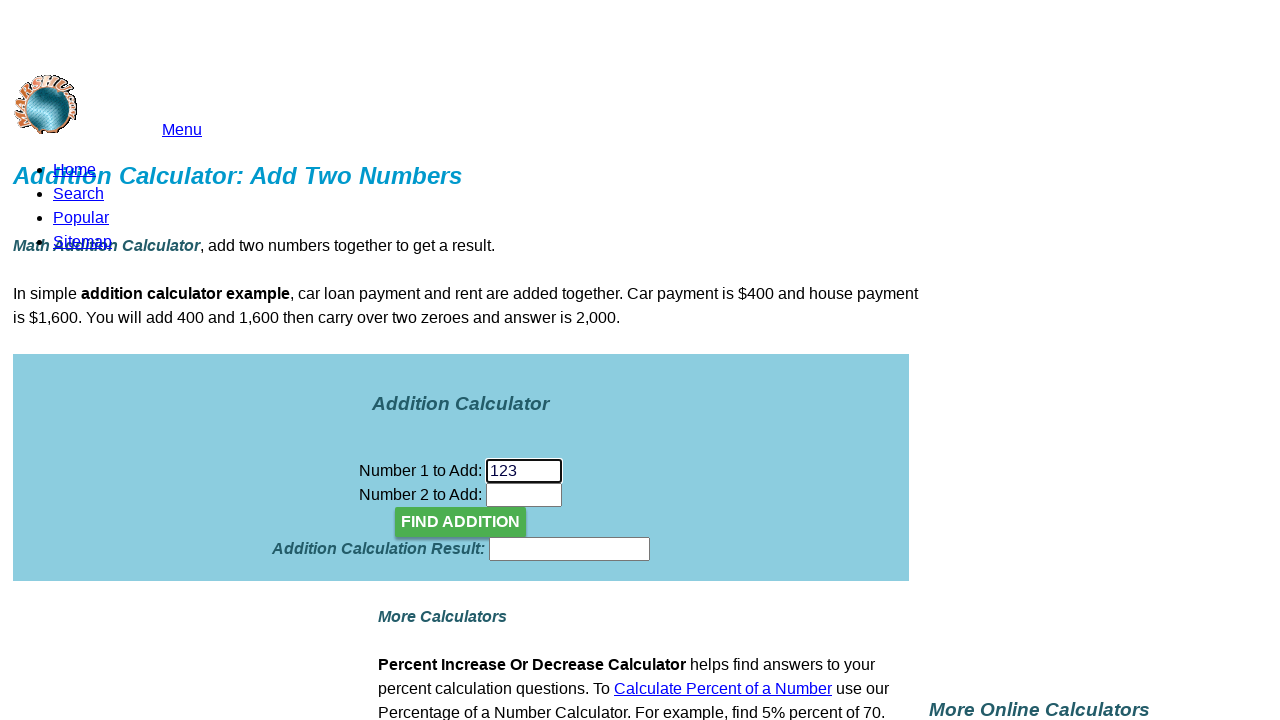

Clicked on the first input field at (524, 471) on input[name='n01']
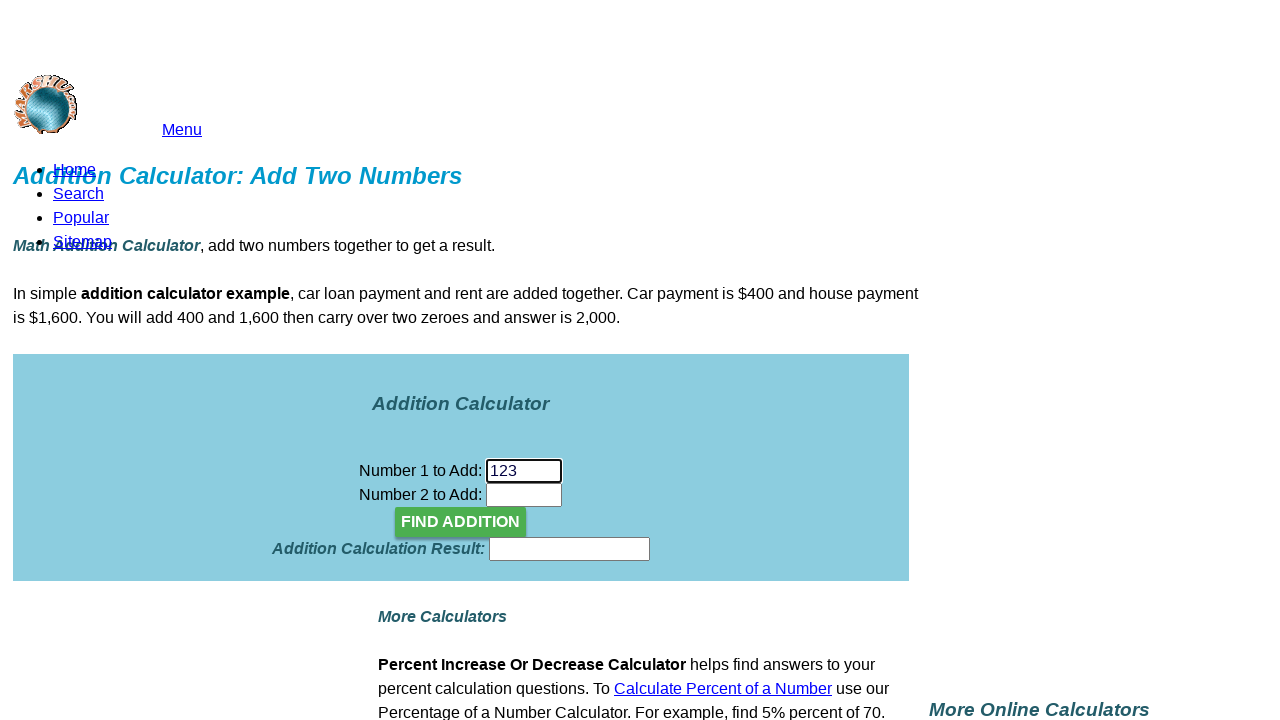

Entered '456' into the second input field on input[name='n02']
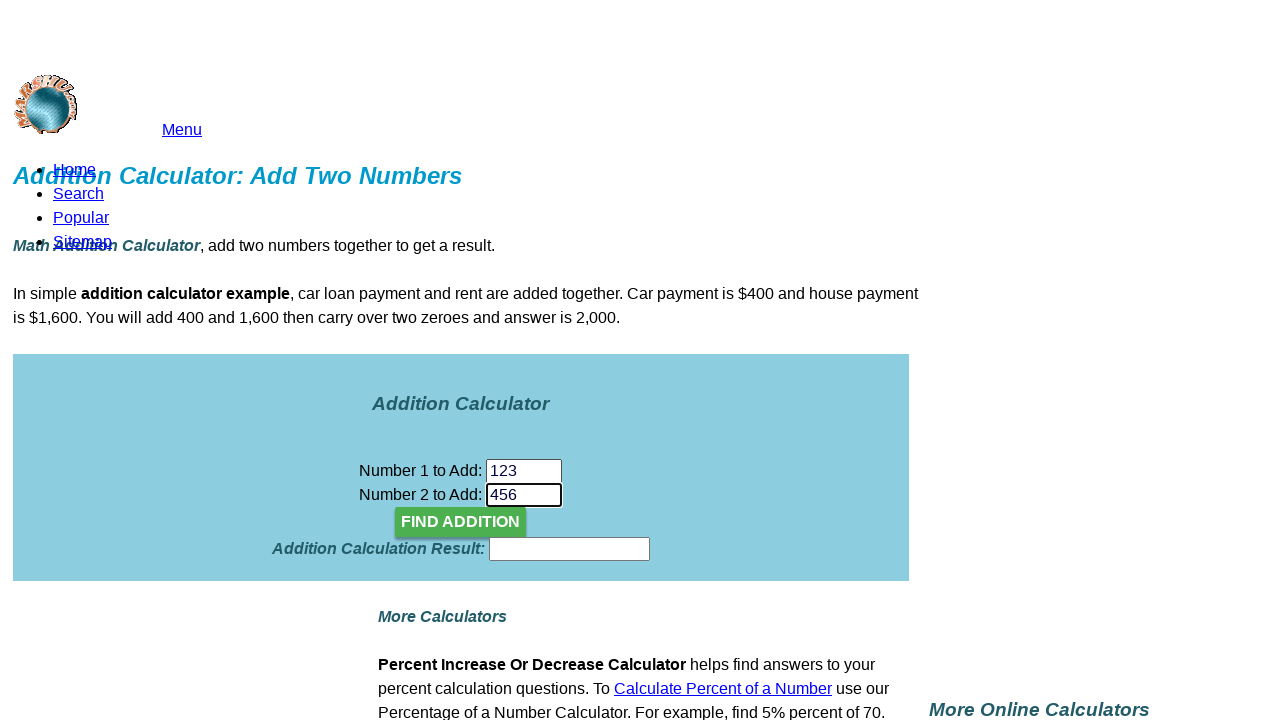

Calculator input elements are visible
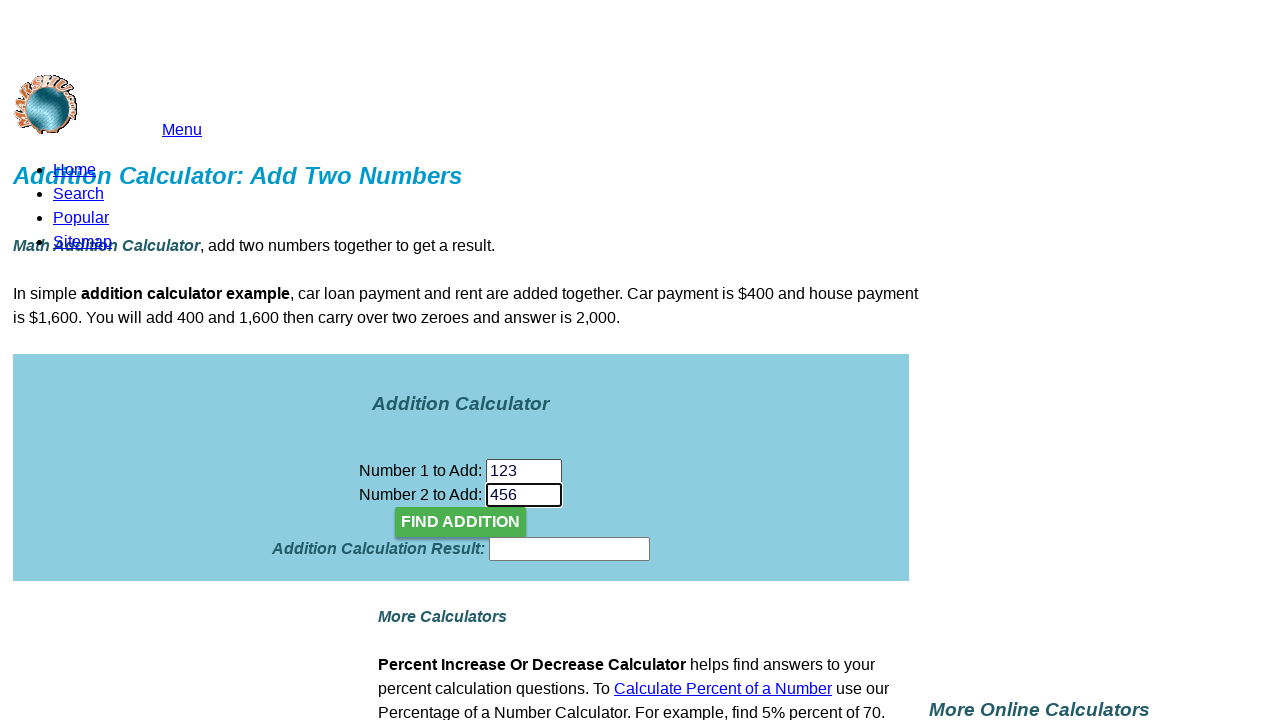

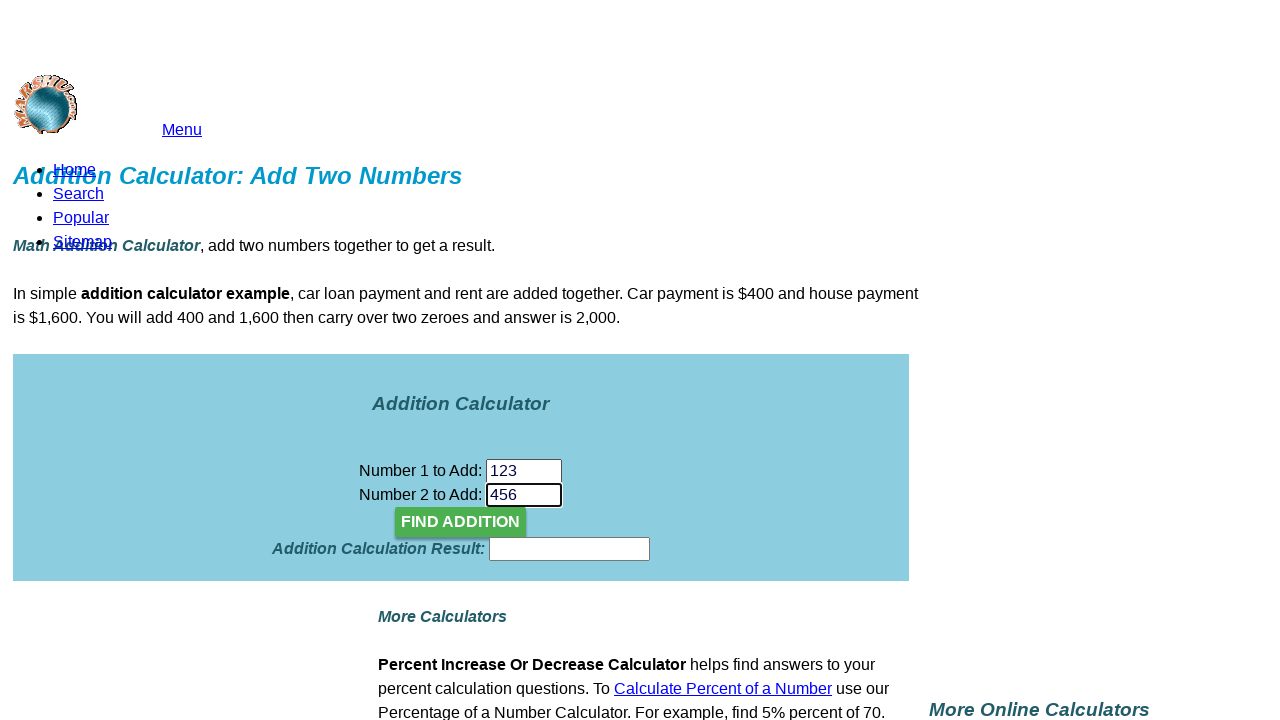